Tests the passenger count selector on SpiceJet airline booking page by clicking to open the passenger dropdown and incrementing a passenger count 4 times using the increment button.

Starting URL: https://www.spicejet.com/

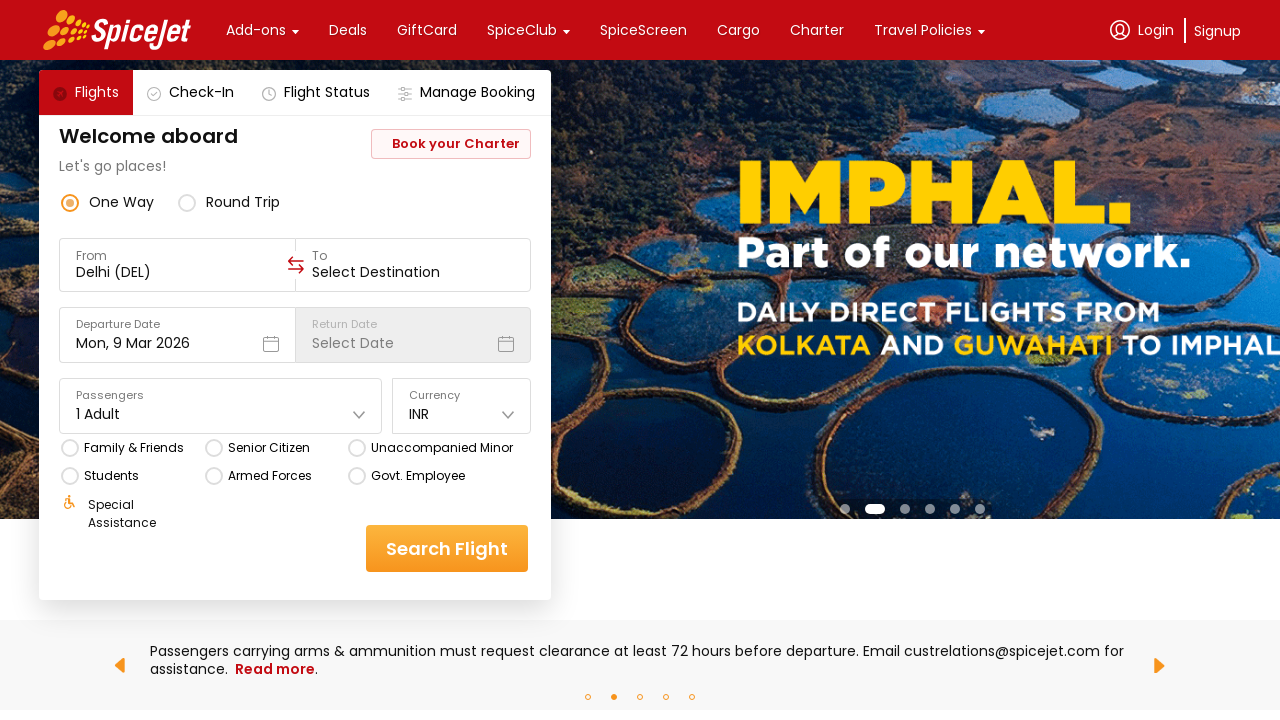

Clicked on passenger selector to open dropdown at (221, 406) on xpath=//div[@class='css-1dbjc4n r-18u37iz r-19h5ruw r-184en5c'][1]/div[1]
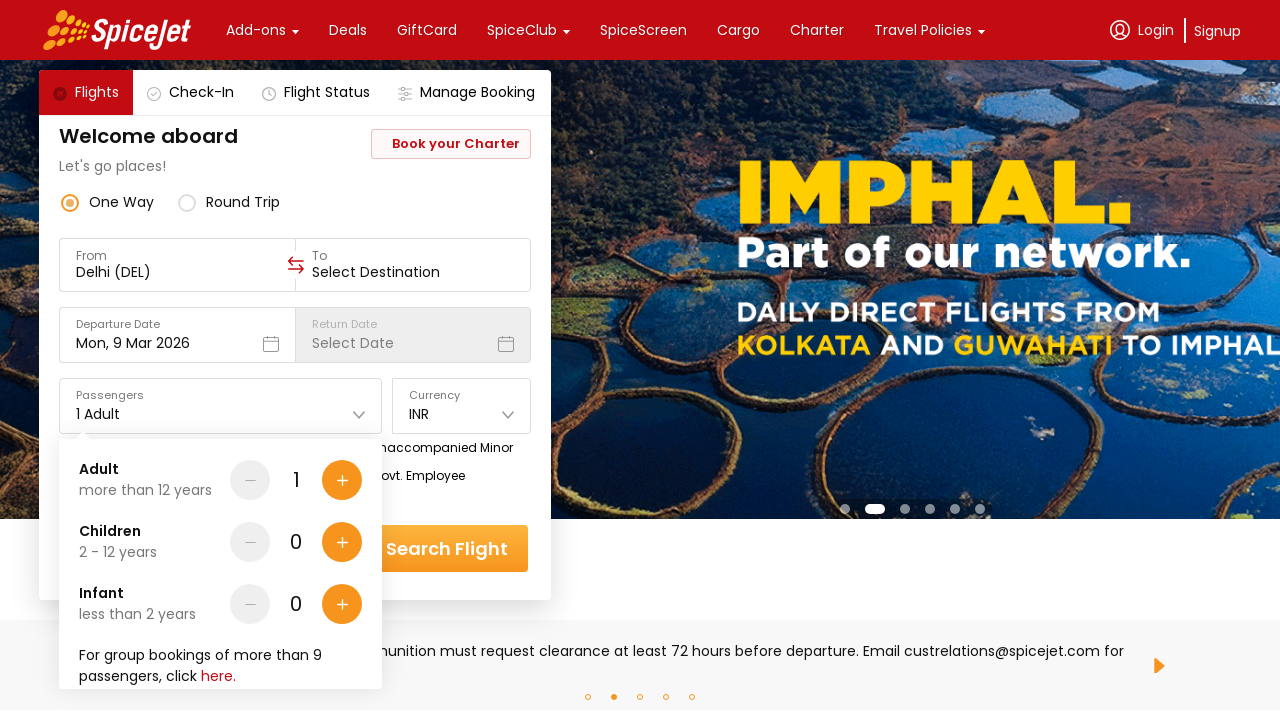

Waited for passenger dropdown to appear
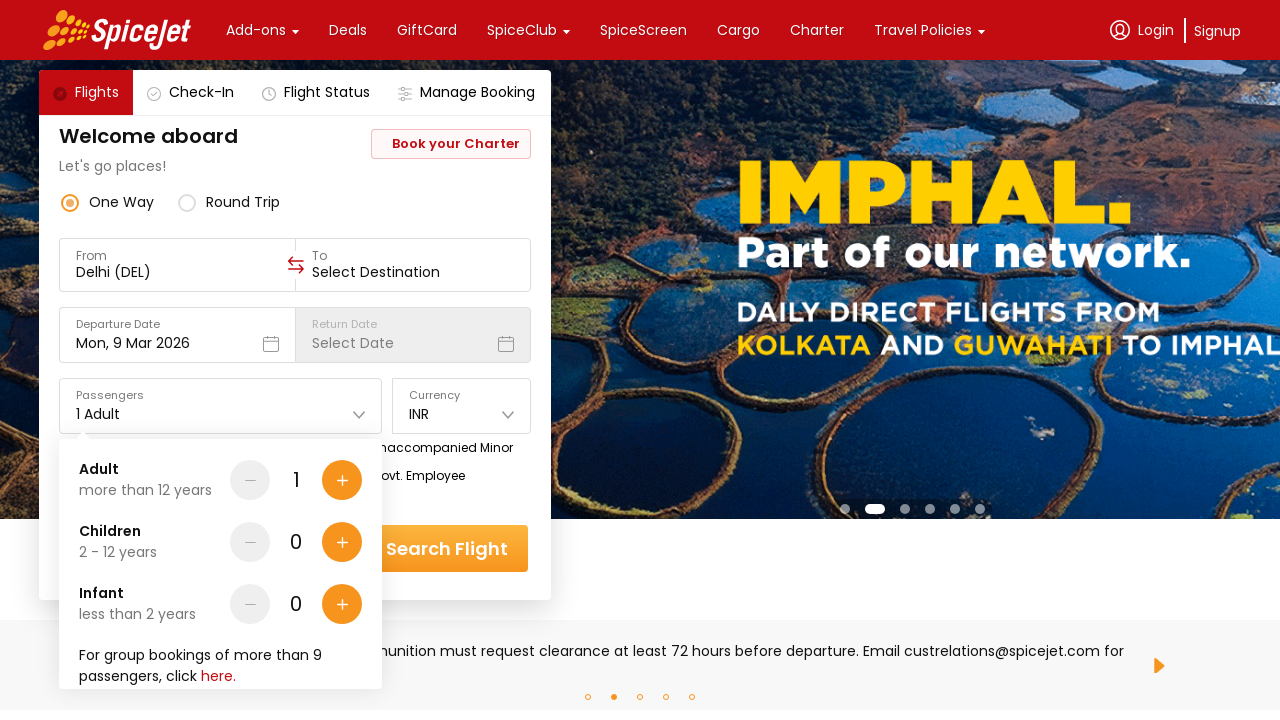

Clicked increment button to increase passenger count (iteration 1 of 4) at (342, 480) on xpath=//div[@class='css-1dbjc4n r-18u37iz r-1wtj0ep r-1x0uki6'][1]/div[2]/div/fo
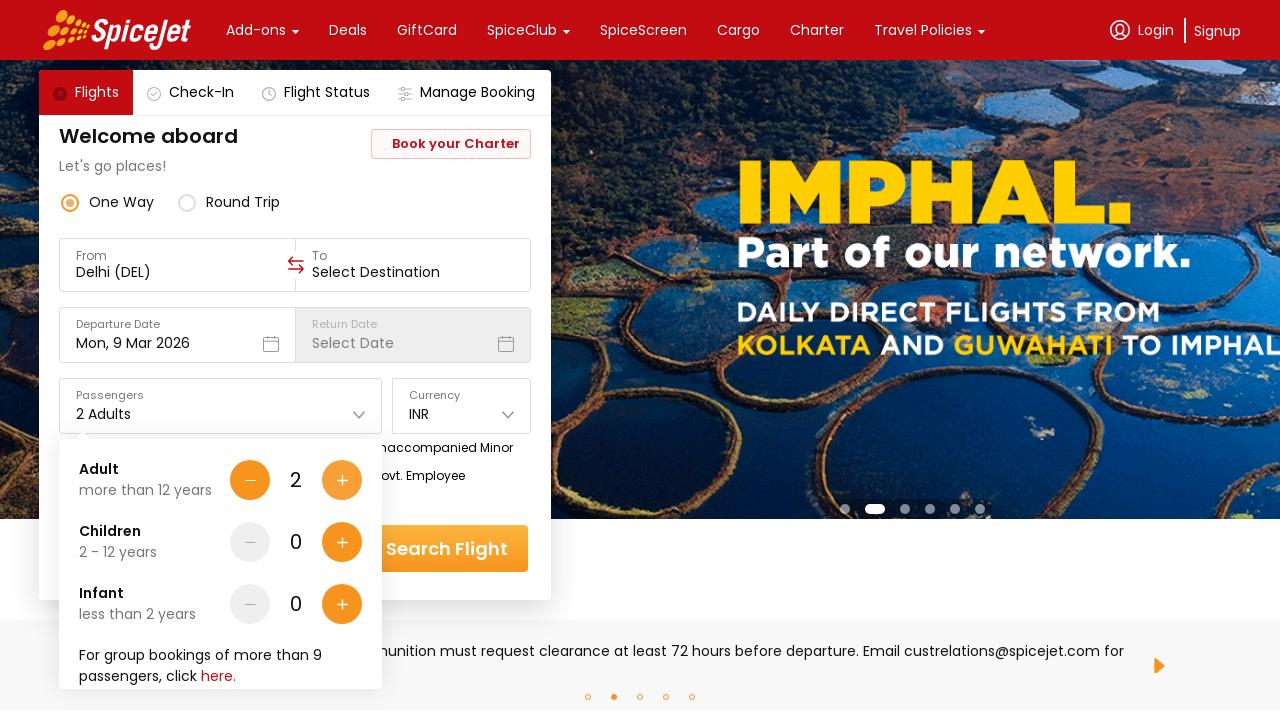

Clicked increment button to increase passenger count (iteration 2 of 4) at (342, 480) on xpath=//div[@class='css-1dbjc4n r-18u37iz r-1wtj0ep r-1x0uki6'][1]/div[2]/div/fo
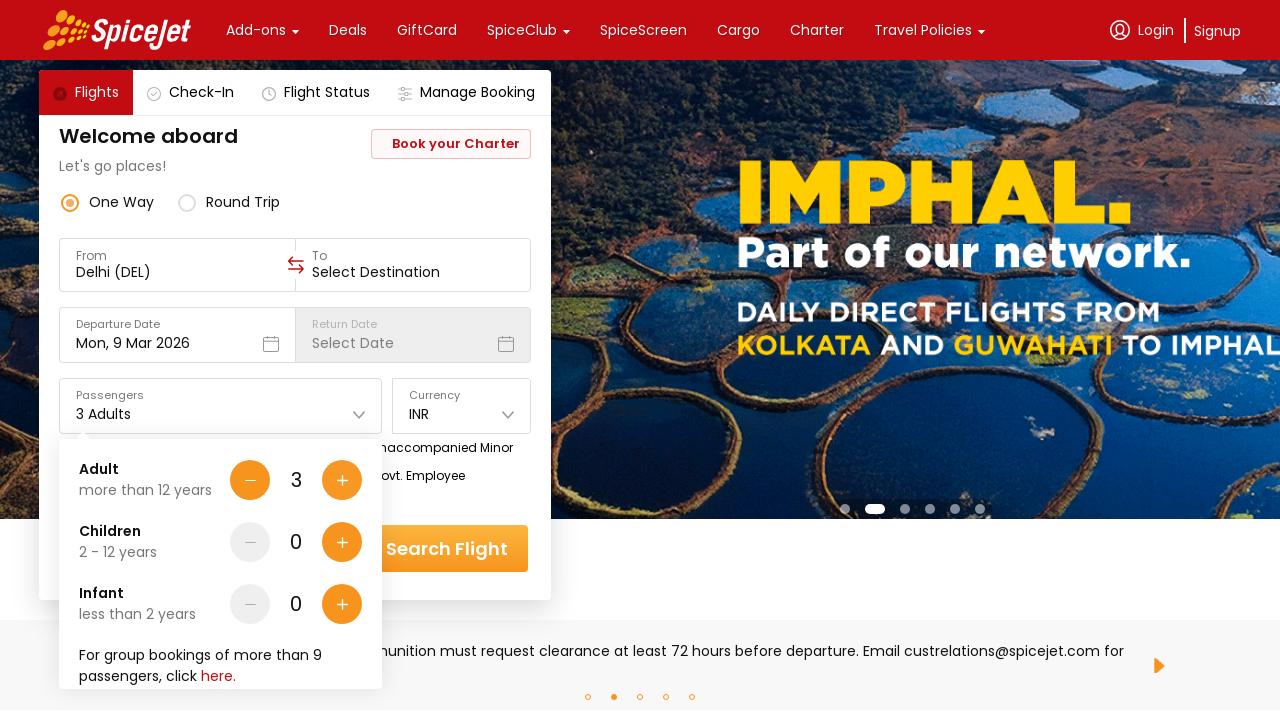

Clicked increment button to increase passenger count (iteration 3 of 4) at (342, 480) on xpath=//div[@class='css-1dbjc4n r-18u37iz r-1wtj0ep r-1x0uki6'][1]/div[2]/div/fo
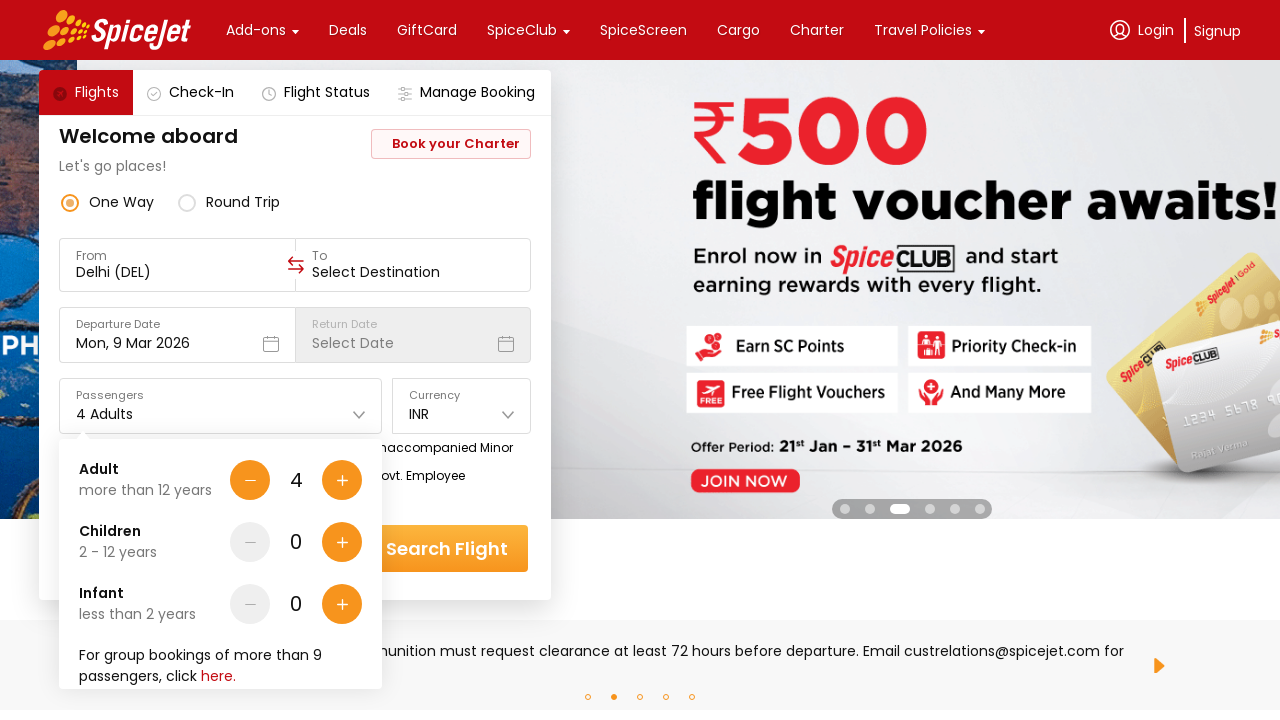

Clicked increment button to increase passenger count (iteration 4 of 4) at (342, 480) on xpath=//div[@class='css-1dbjc4n r-18u37iz r-1wtj0ep r-1x0uki6'][1]/div[2]/div/fo
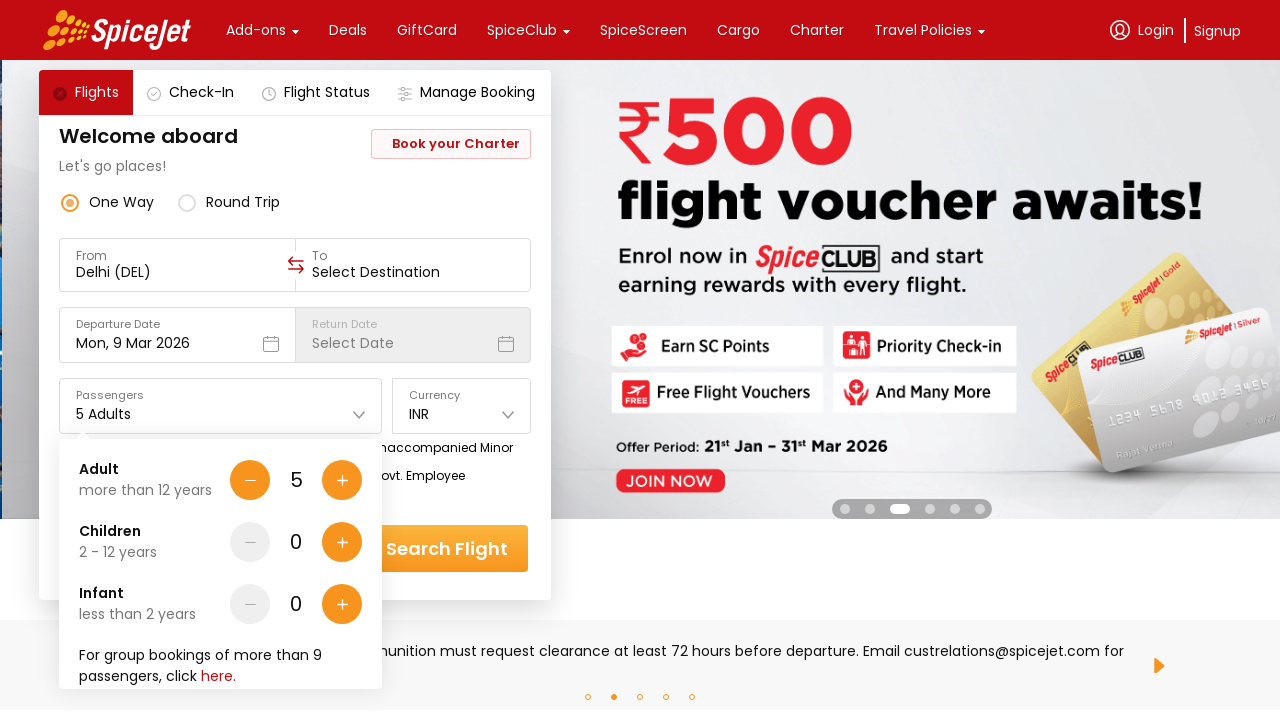

Clicked confirm/done button to finalize passenger selection at (342, 542) on xpath=//div[@class='css-1dbjc4n r-18u37iz r-1wtj0ep r-1x0uki6'][2]/div[@class='c
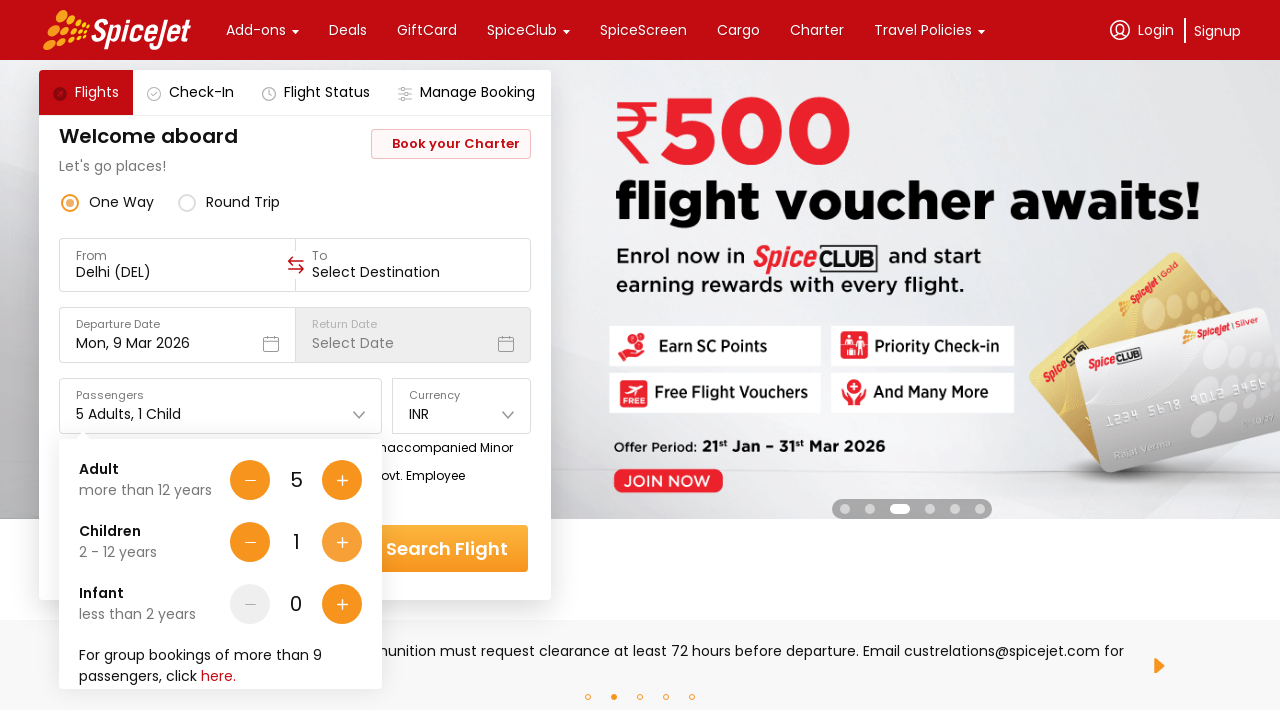

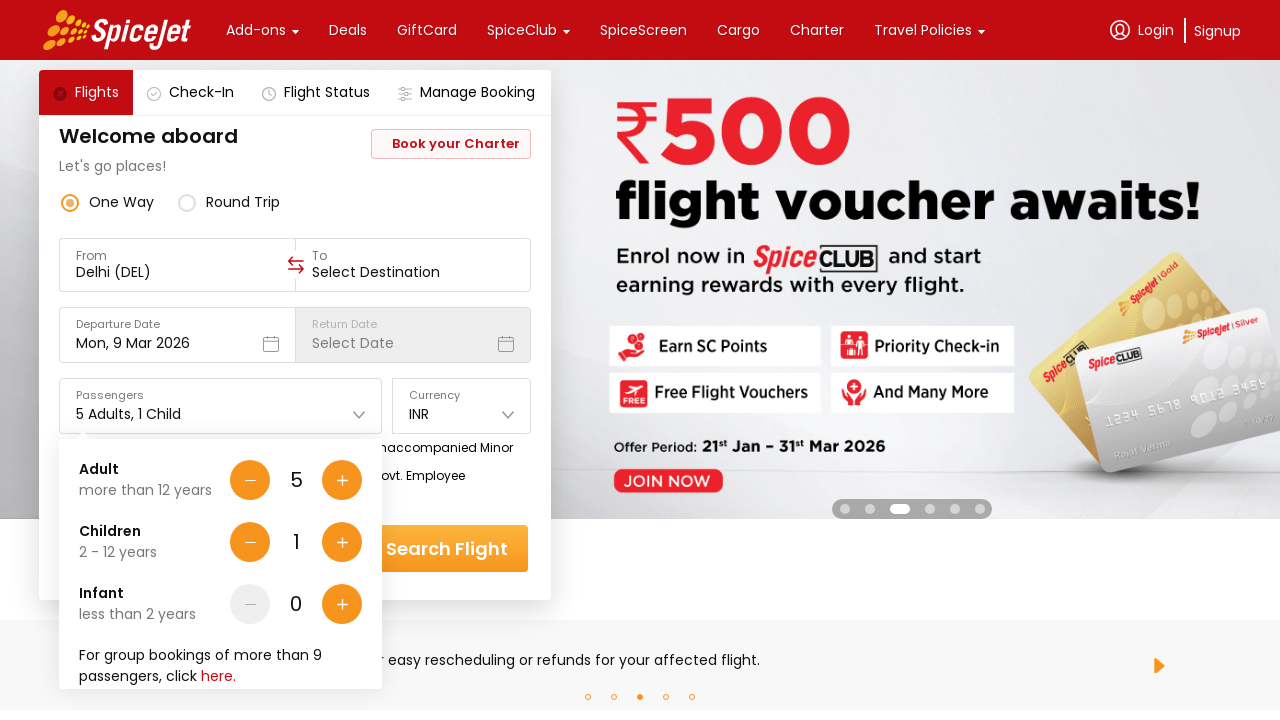